Uses CSS selector with tag and class to locate and click the search button

Starting URL: https://www.python.org

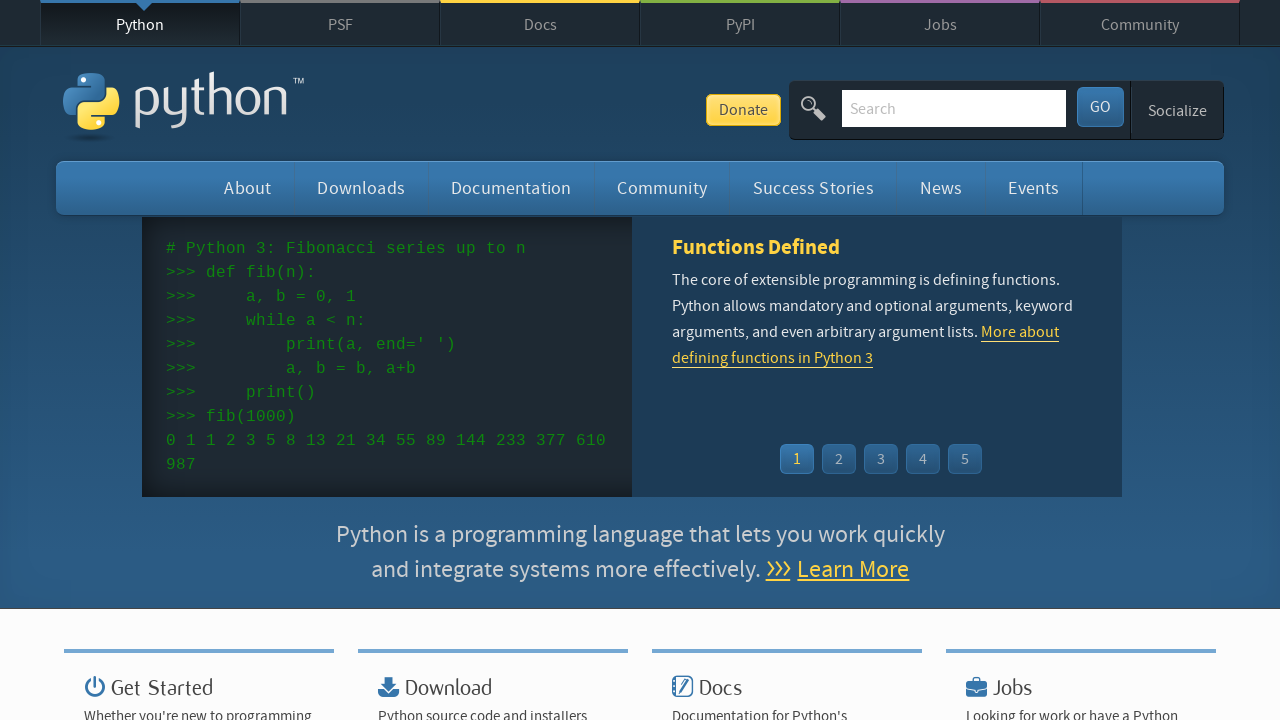

Clicked search button using CSS selector with tag and class at (1100, 107) on button.search-button
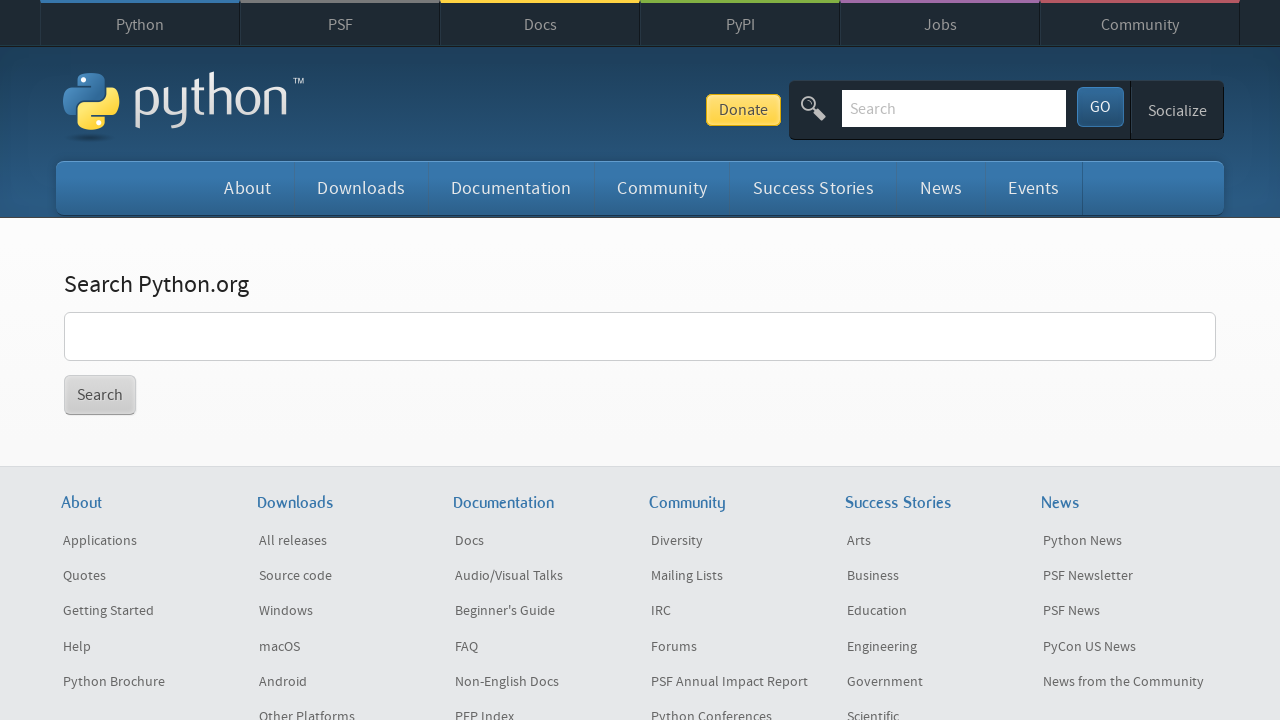

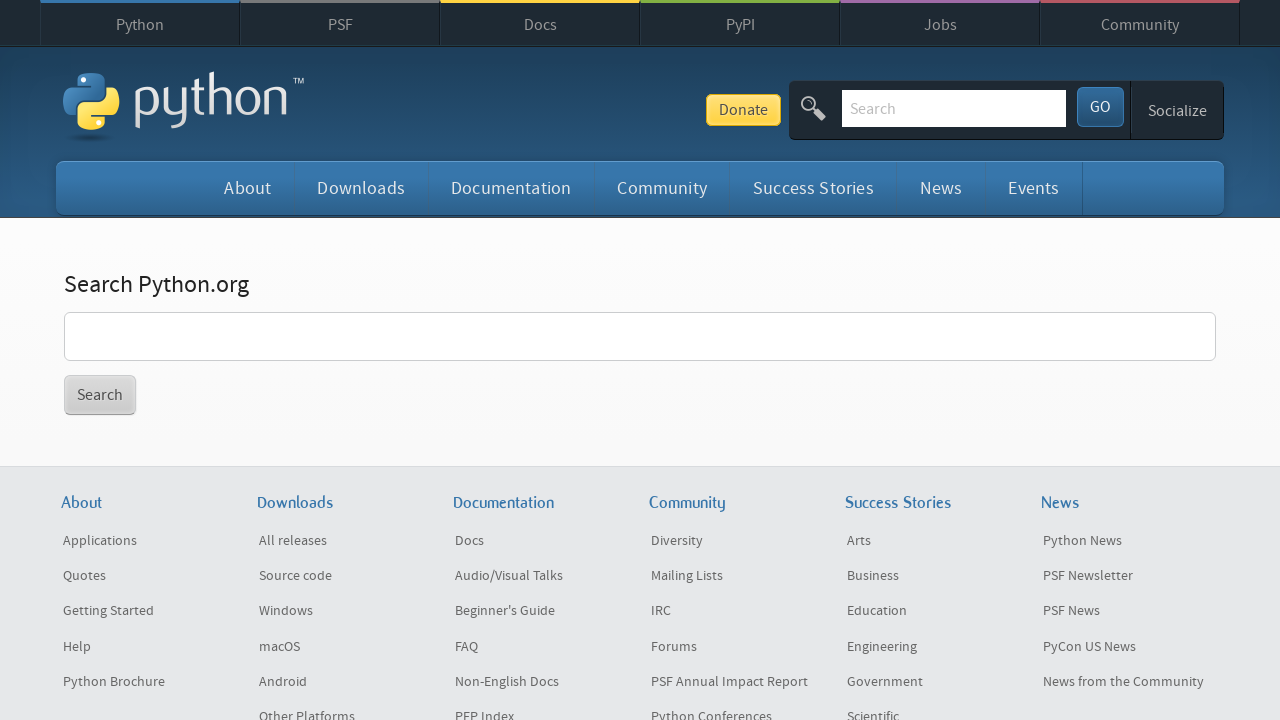